Tests date picker functionality by opening a calendar widget and navigating through months/years to select a specific date (September 26, 2070).

Starting URL: https://seleniumpractise.blogspot.com/2016/08/how-to-handle-calendar-in-selenium.html

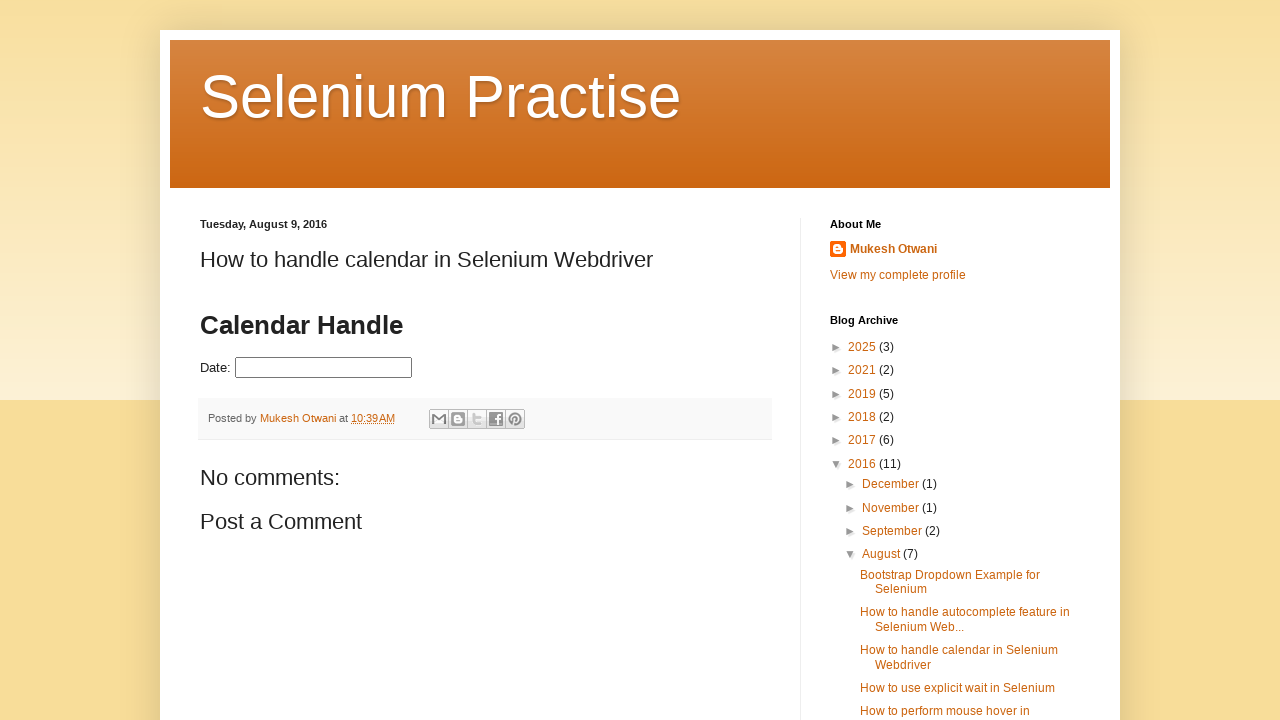

Clicked datepicker to open calendar widget at (324, 368) on #datepicker
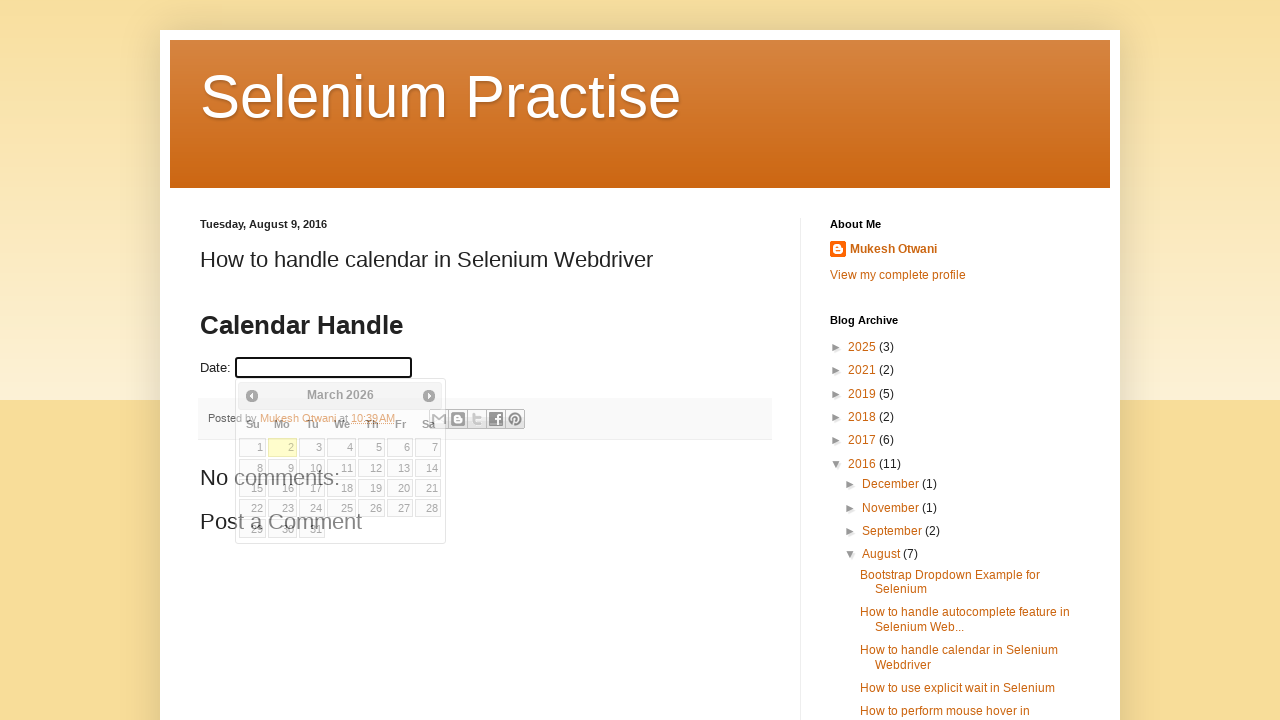

Calendar widget became visible
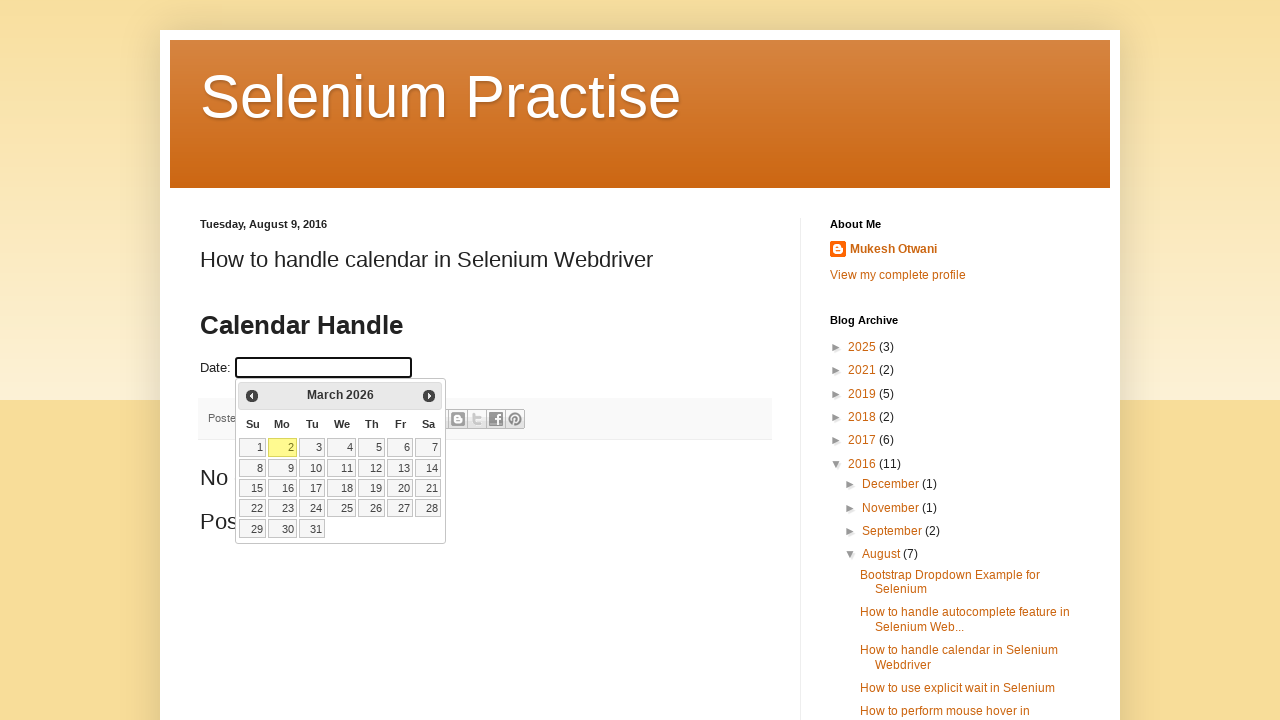

Retrieved current month from calendar
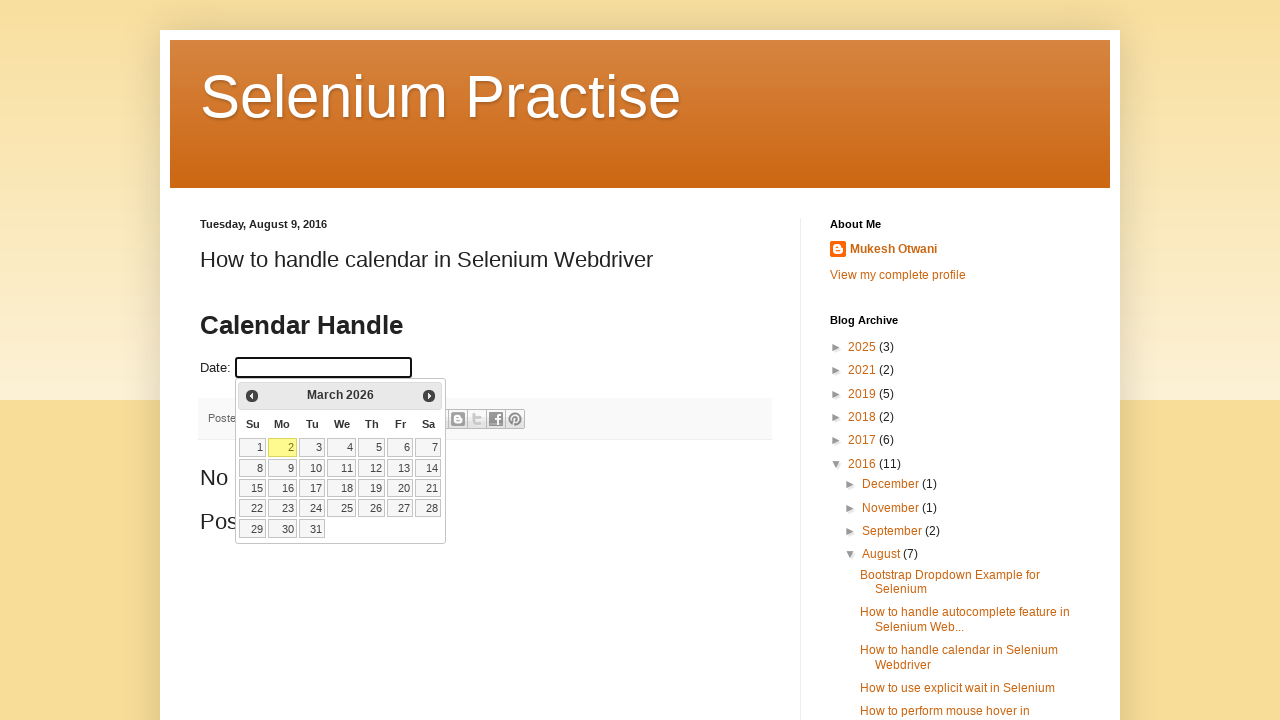

Retrieved current year from calendar
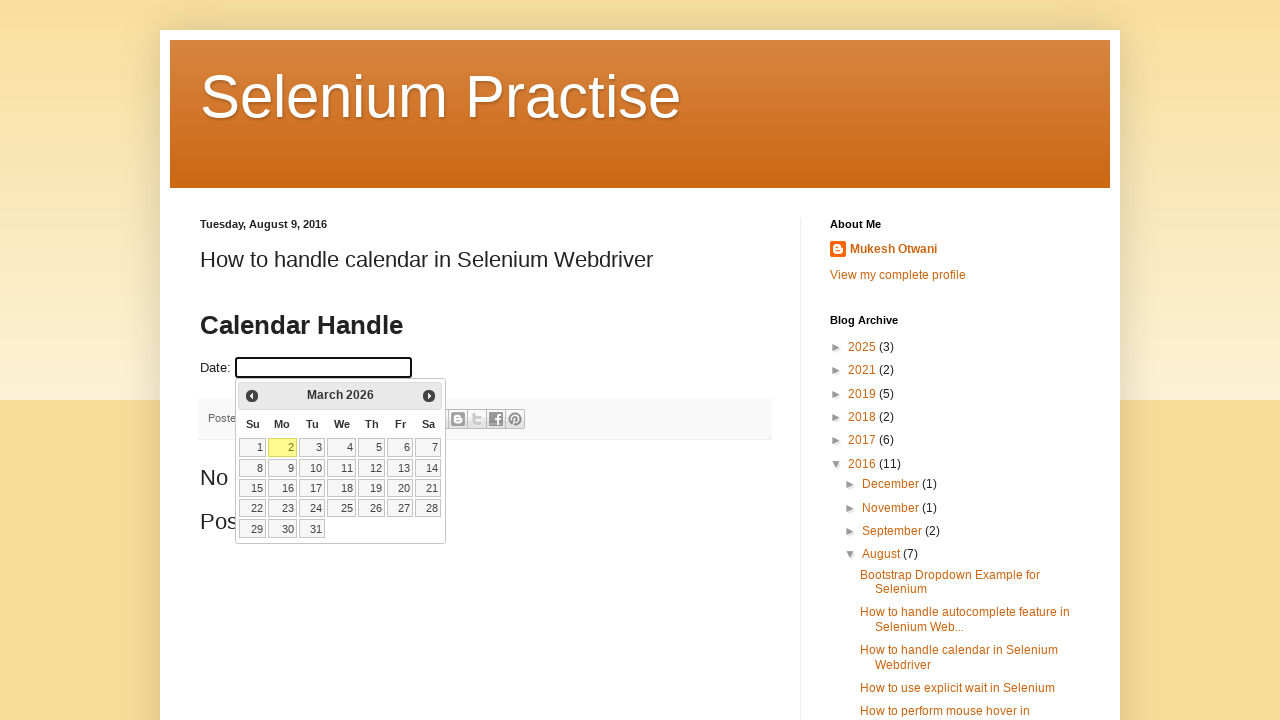

Clicked Prev button to navigate to previous month at (252, 396) on xpath=//span[text()='Prev']
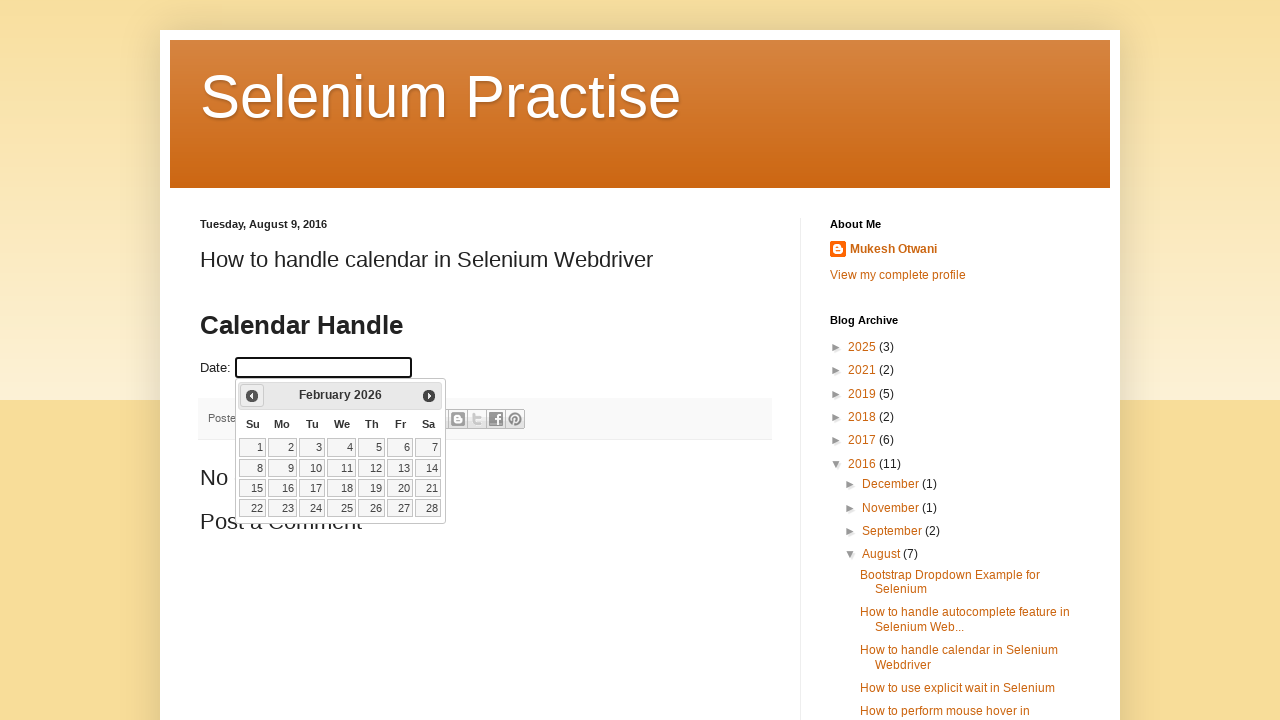

Waited for calendar to update after clicking Prev
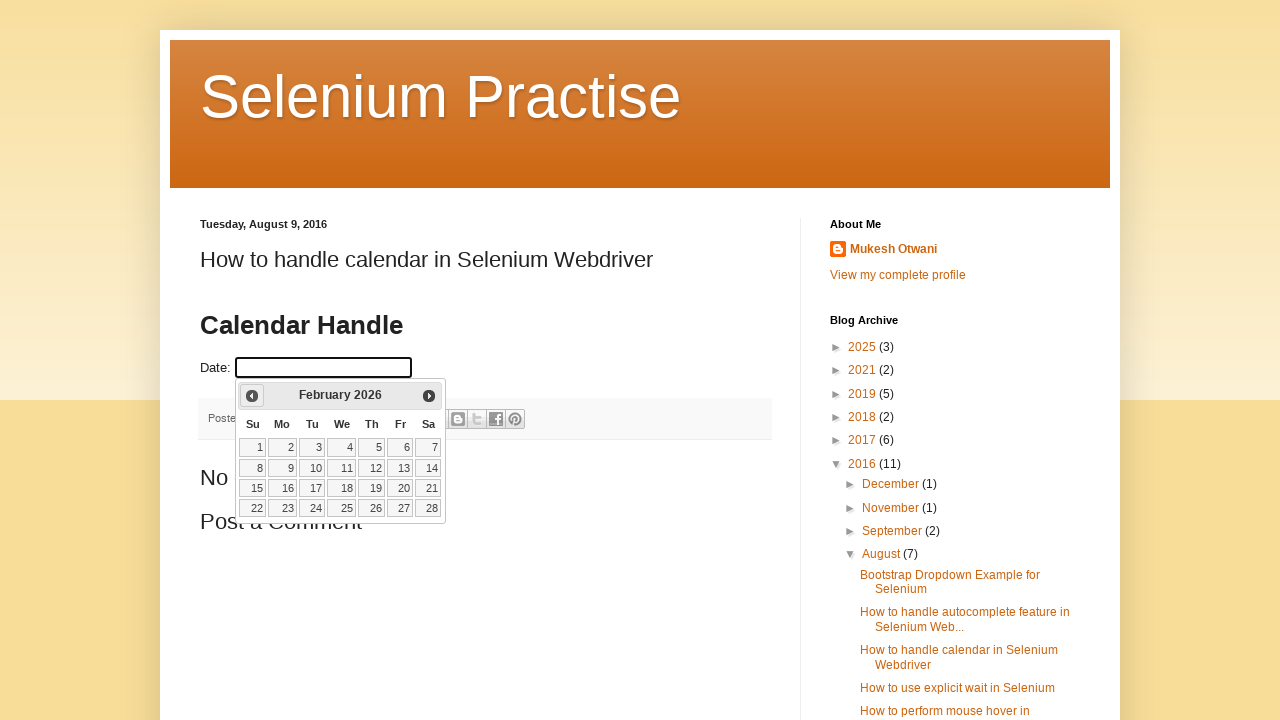

Retrieved updated month from calendar
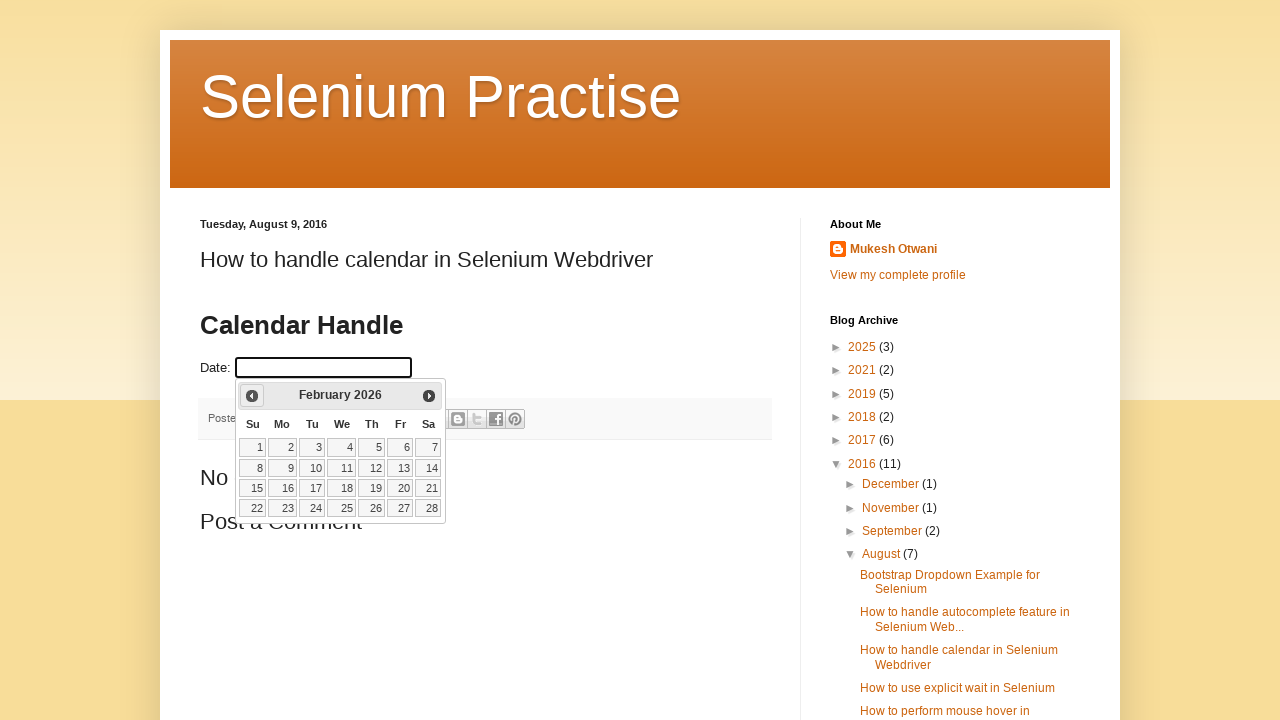

Retrieved updated year from calendar
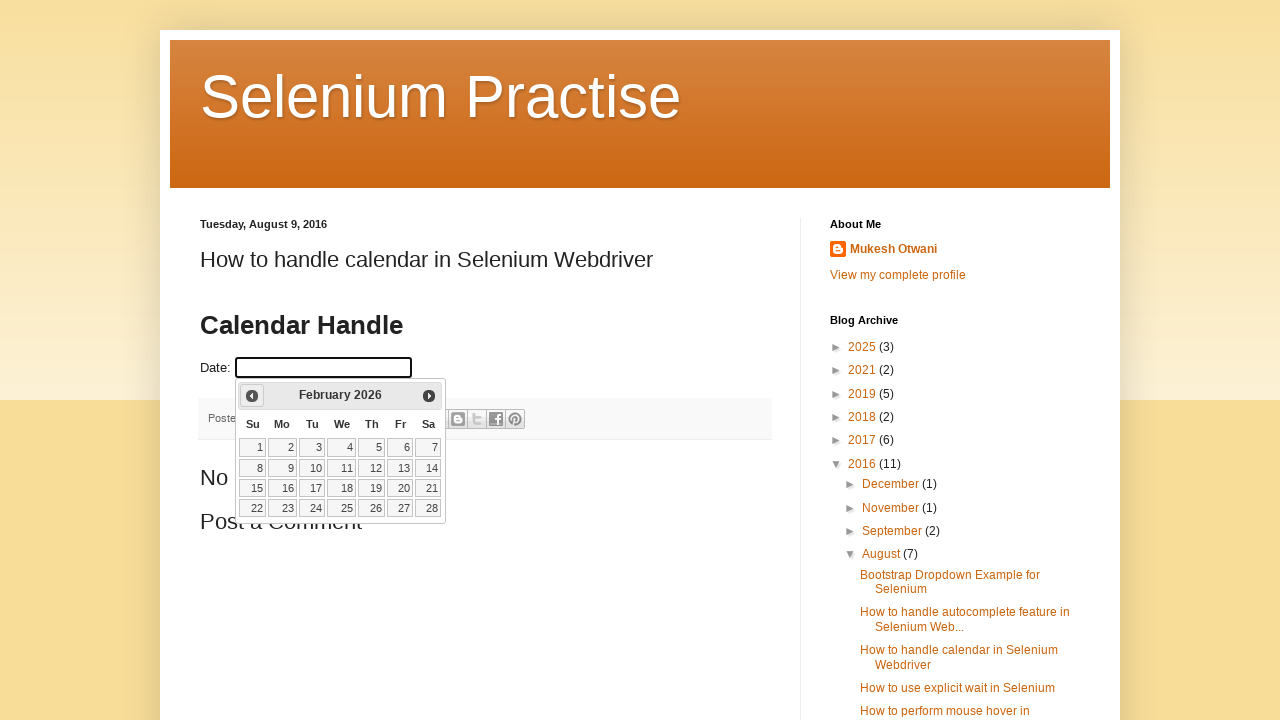

Clicked Prev button to navigate to previous month at (252, 396) on xpath=//span[text()='Prev']
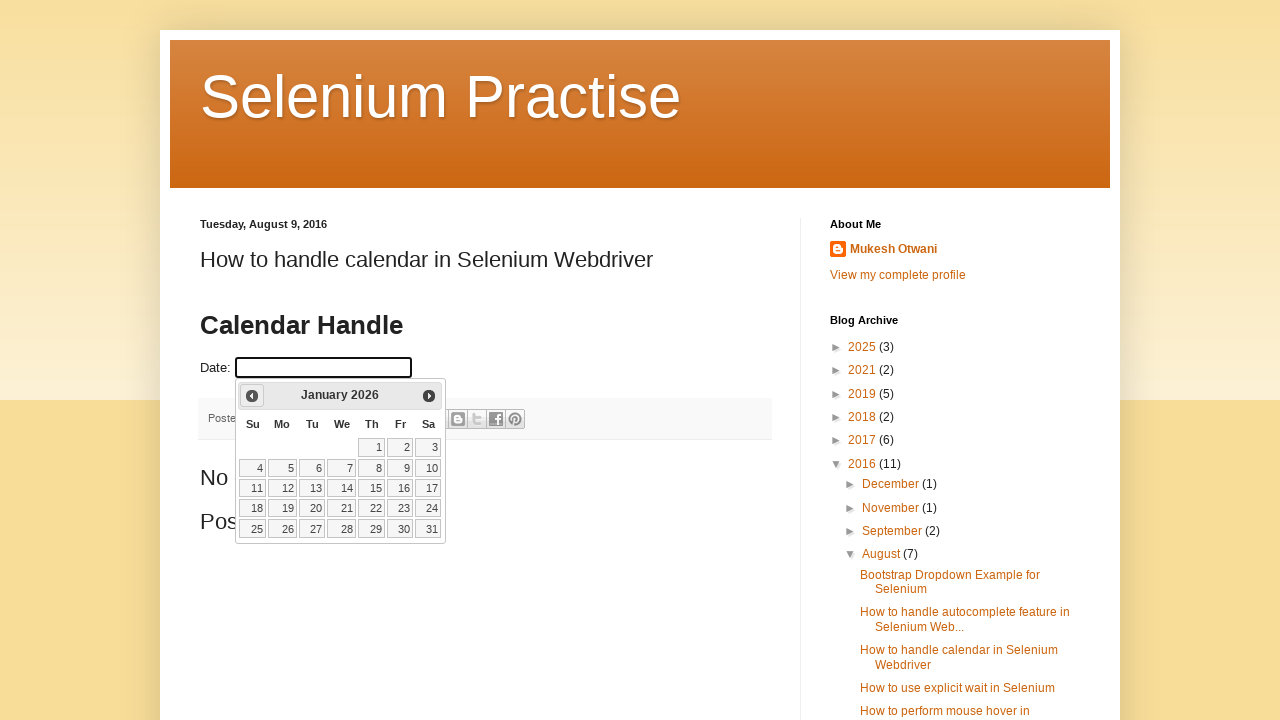

Waited for calendar to update after clicking Prev
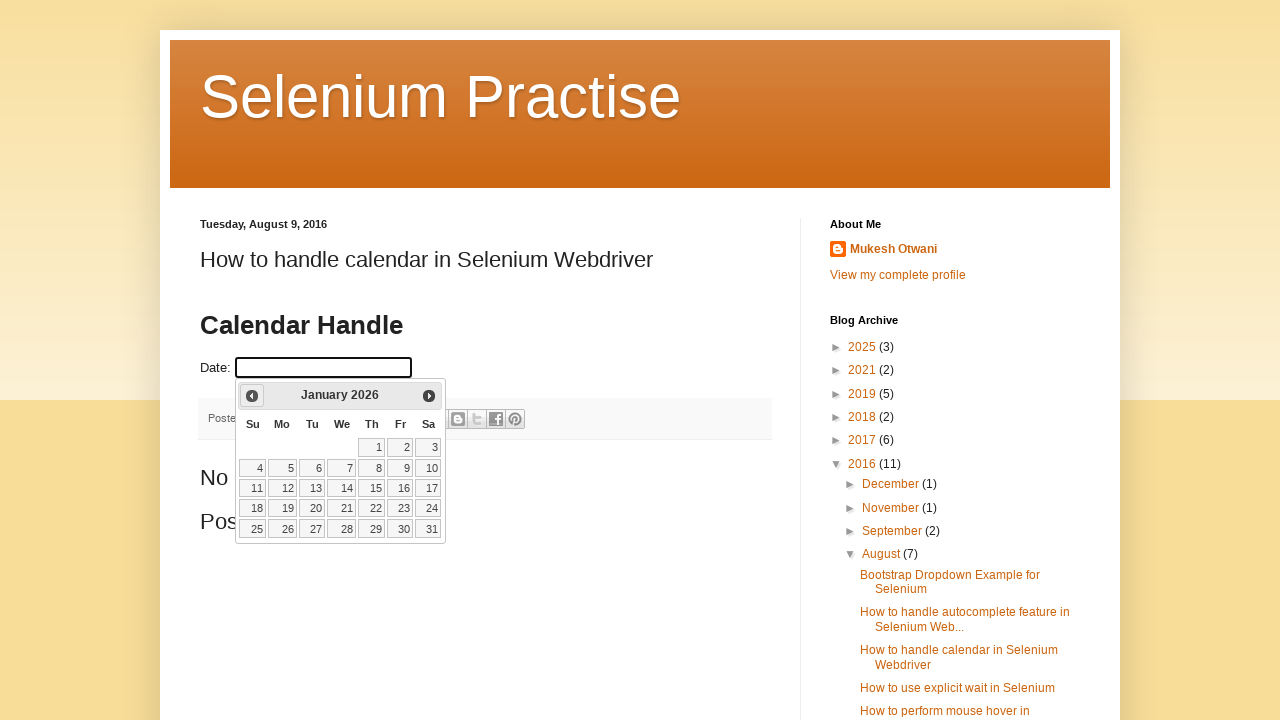

Retrieved updated month from calendar
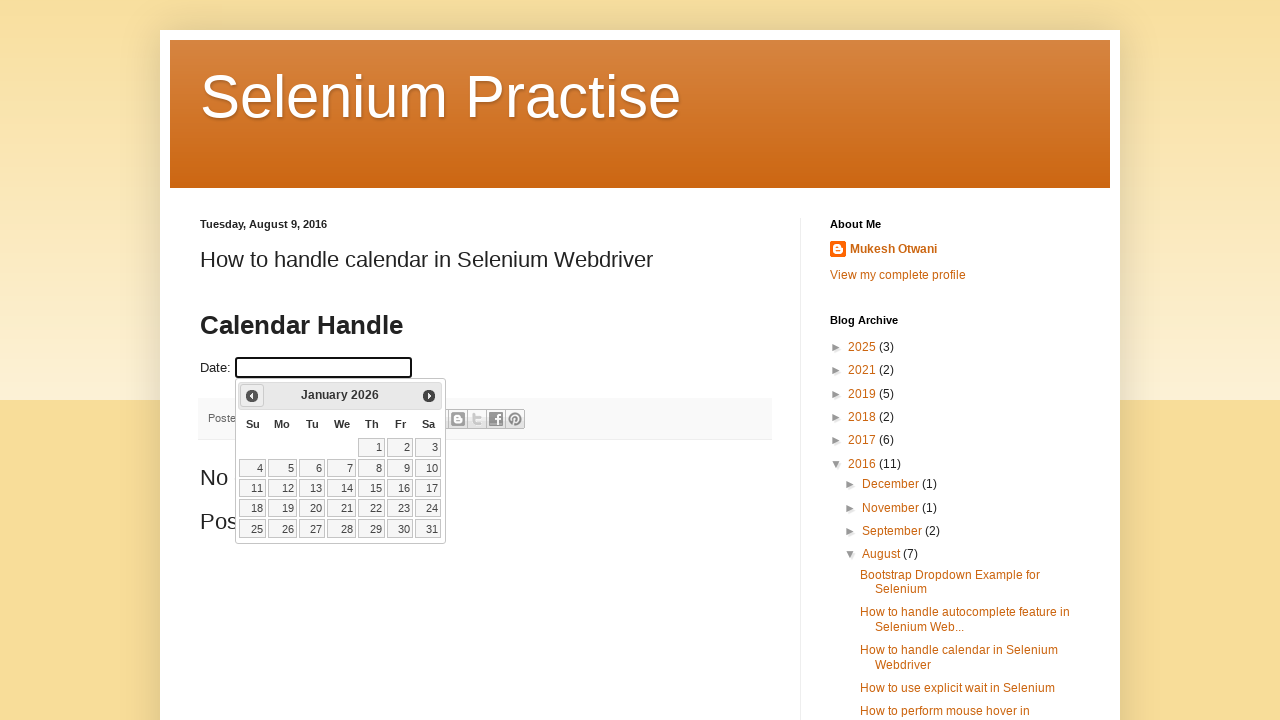

Retrieved updated year from calendar
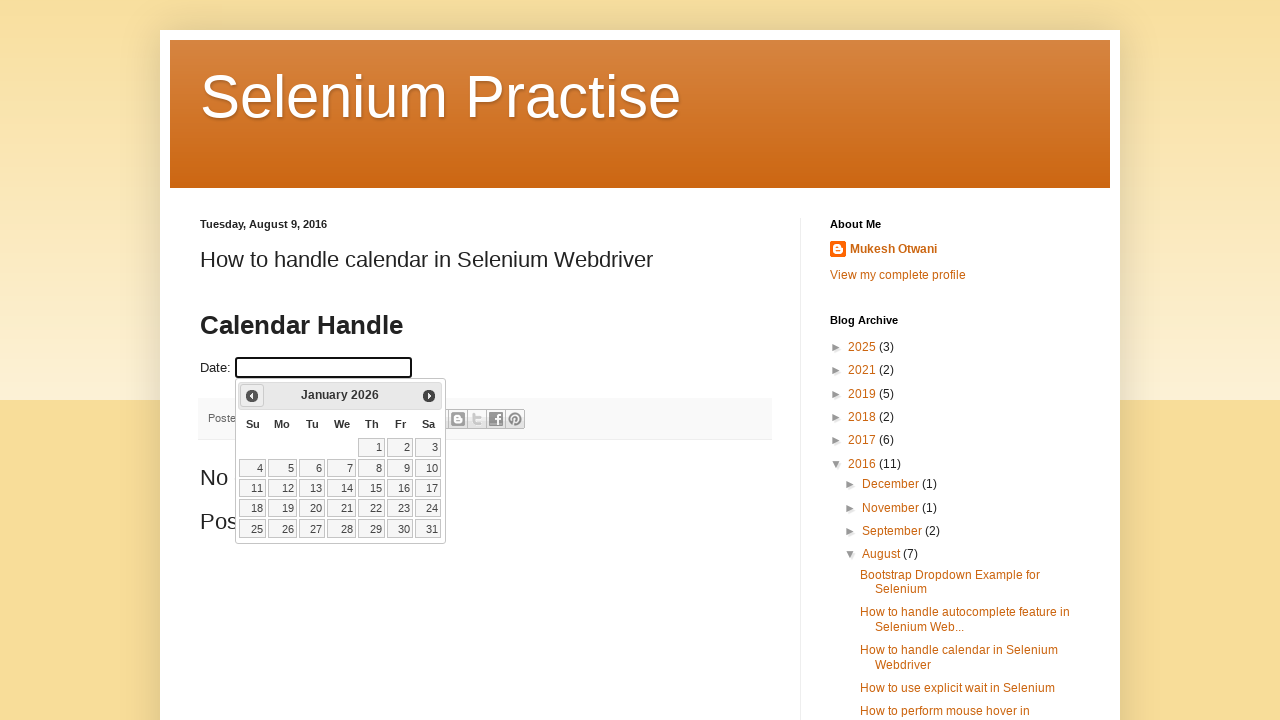

Clicked Prev button to navigate to previous month at (252, 396) on xpath=//span[text()='Prev']
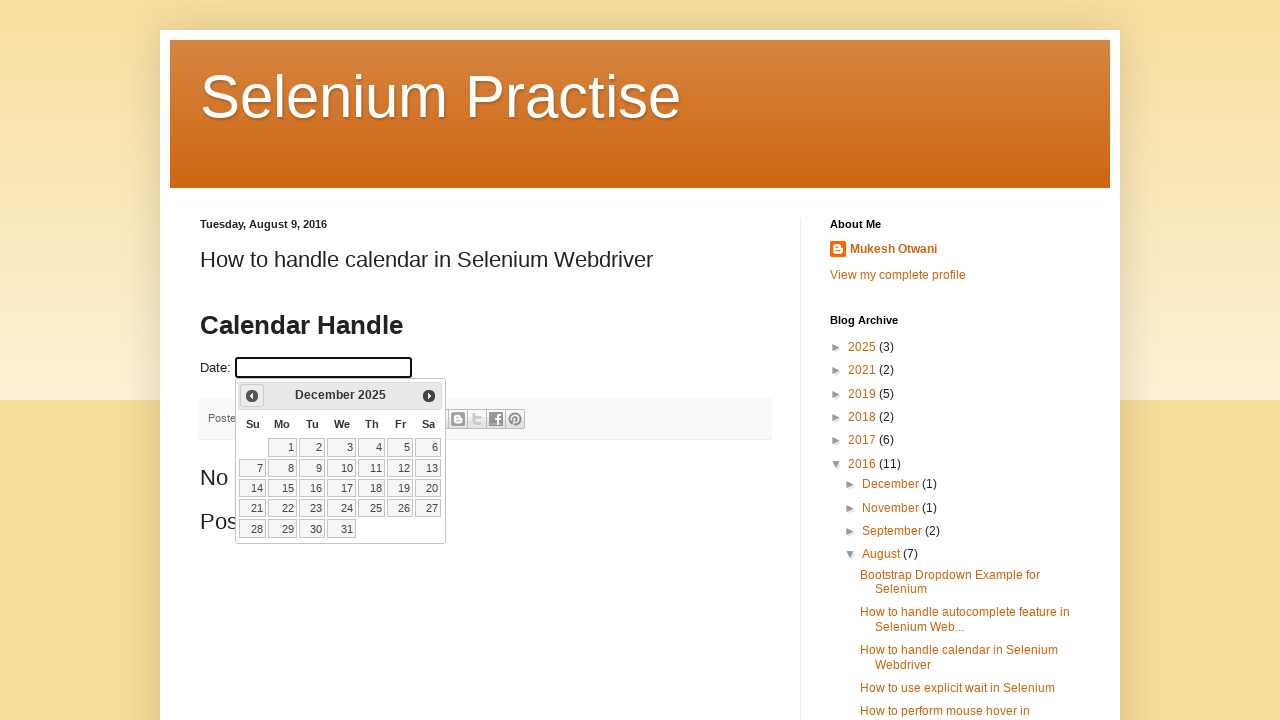

Waited for calendar to update after clicking Prev
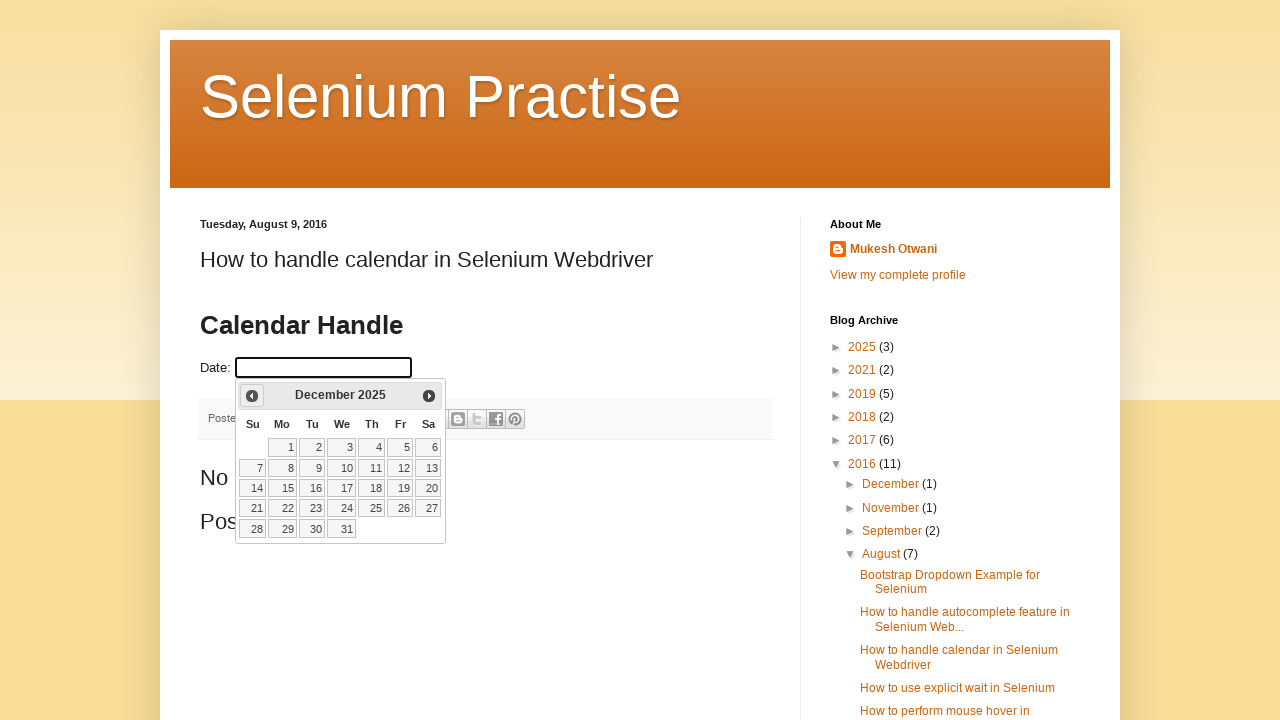

Retrieved updated month from calendar
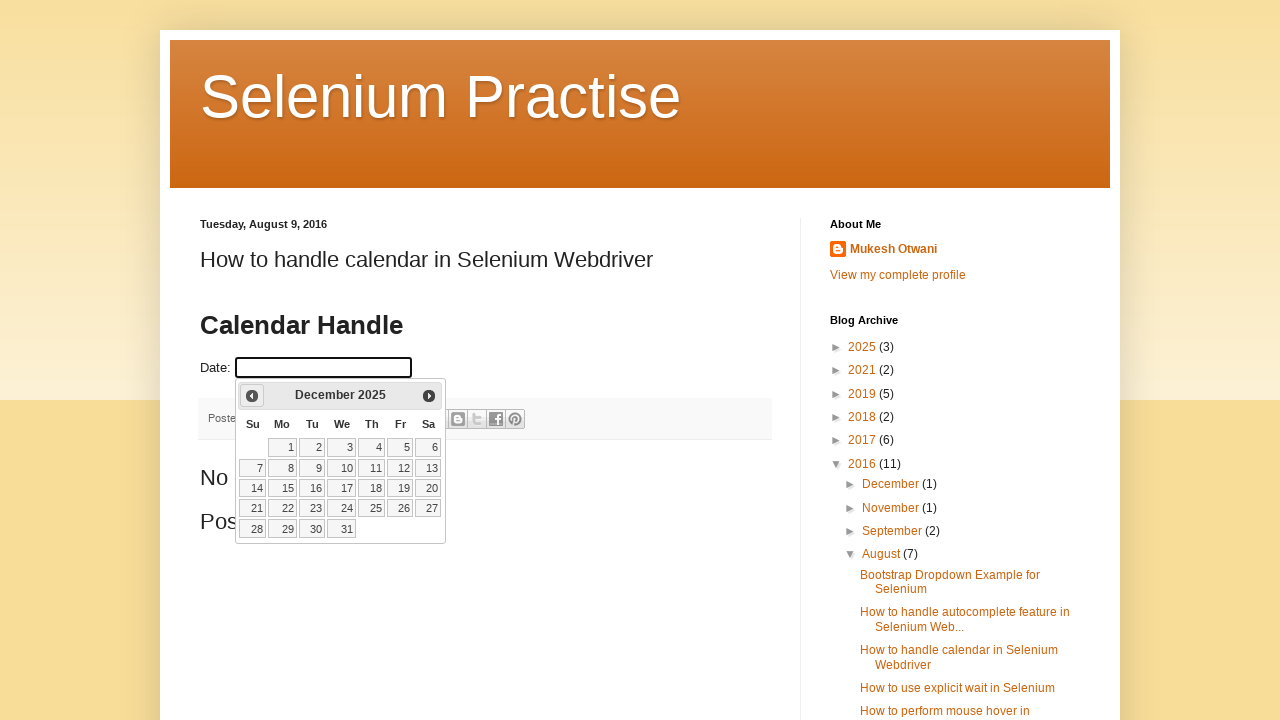

Retrieved updated year from calendar
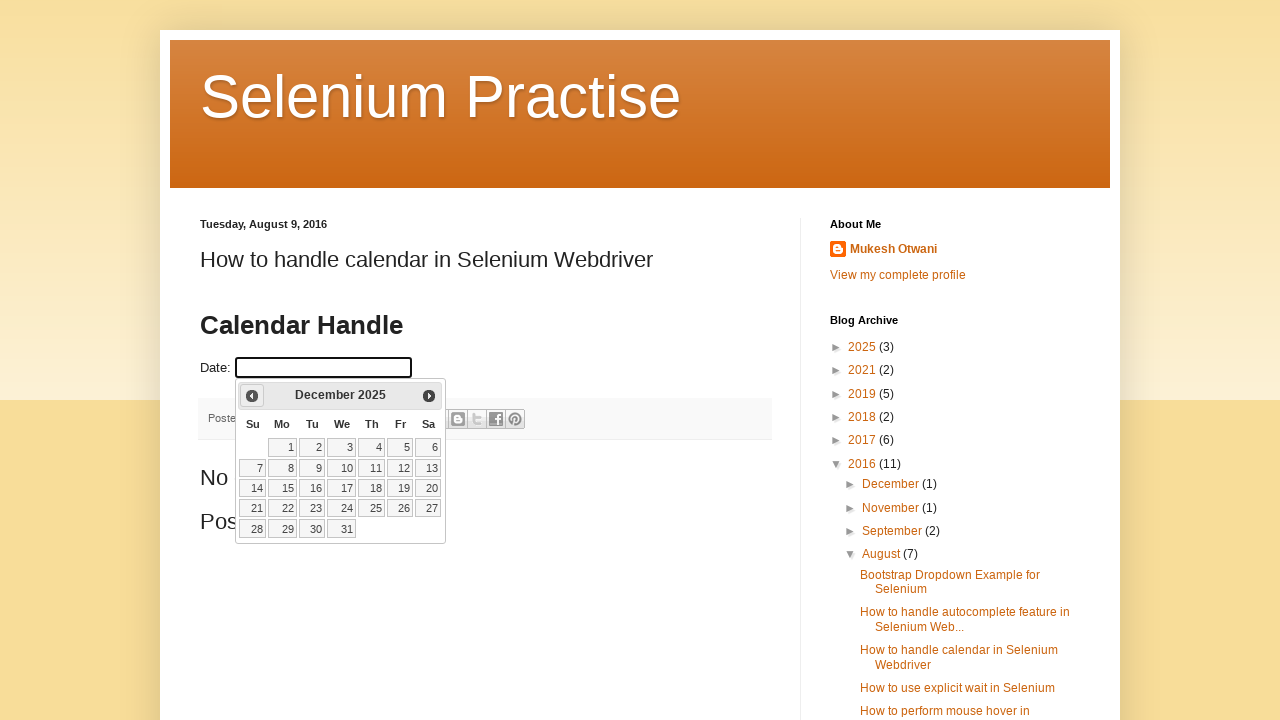

Clicked Prev button to navigate to previous month at (252, 396) on xpath=//span[text()='Prev']
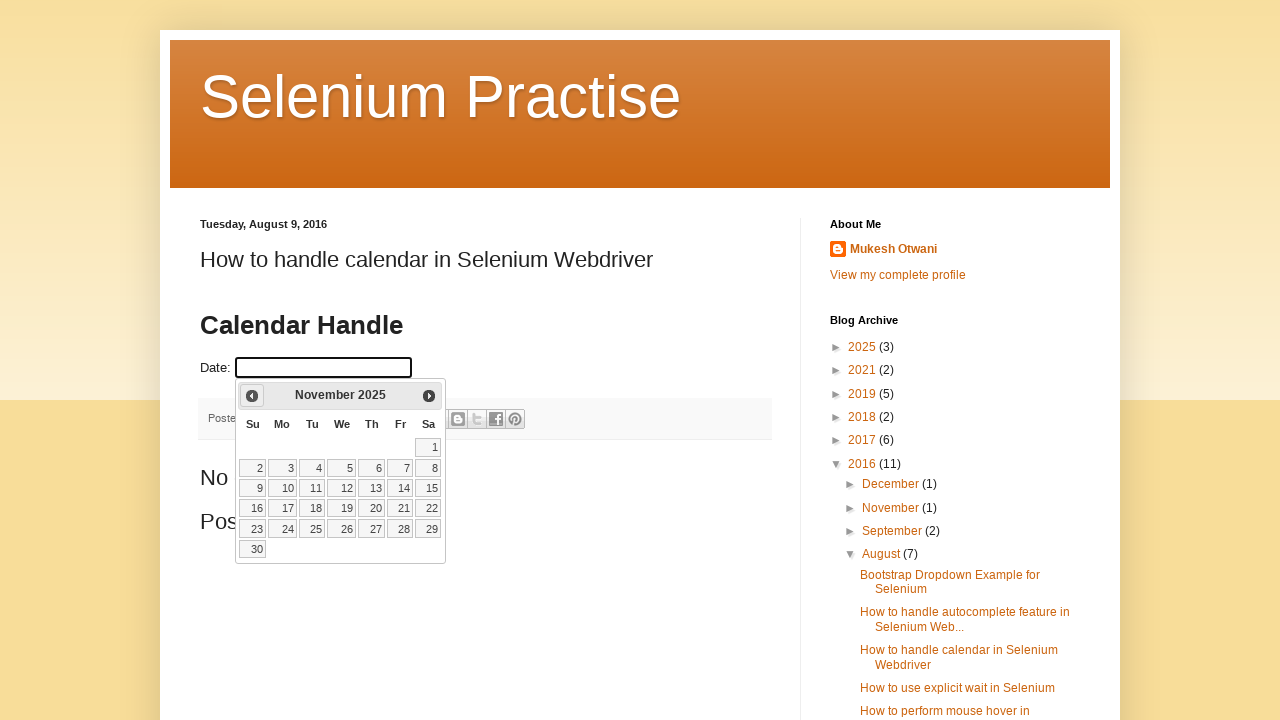

Waited for calendar to update after clicking Prev
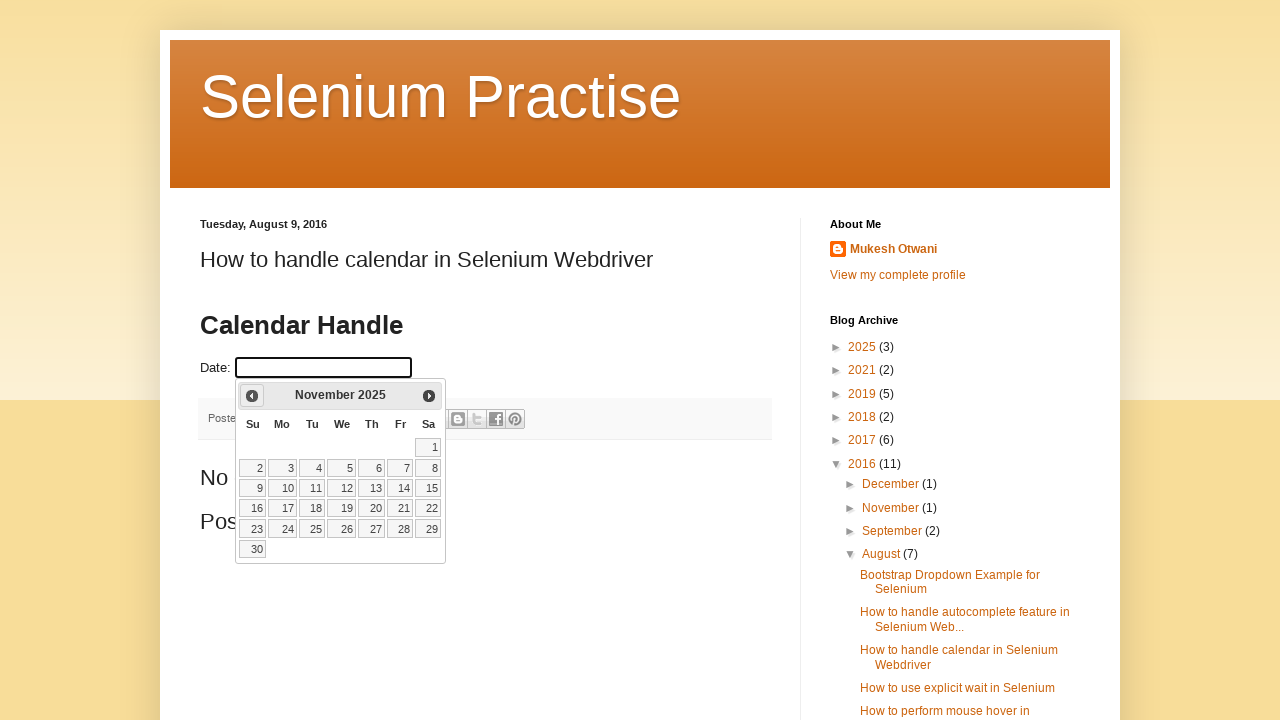

Retrieved updated month from calendar
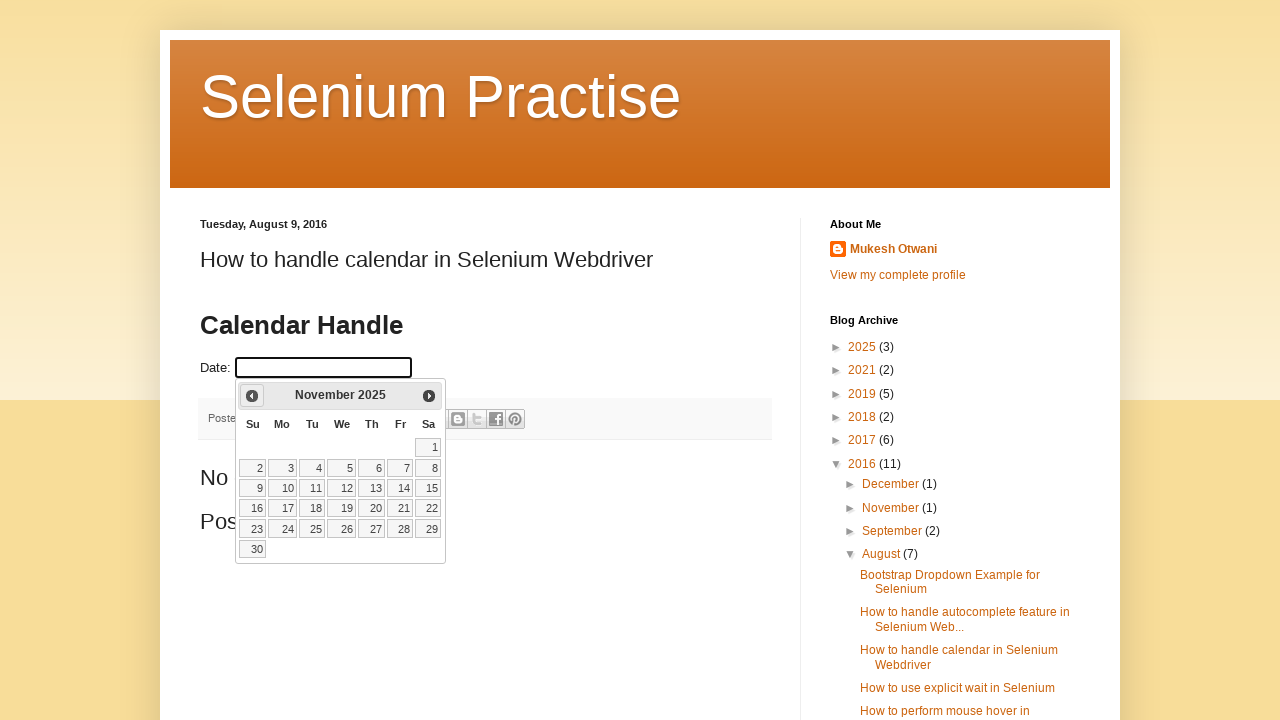

Retrieved updated year from calendar
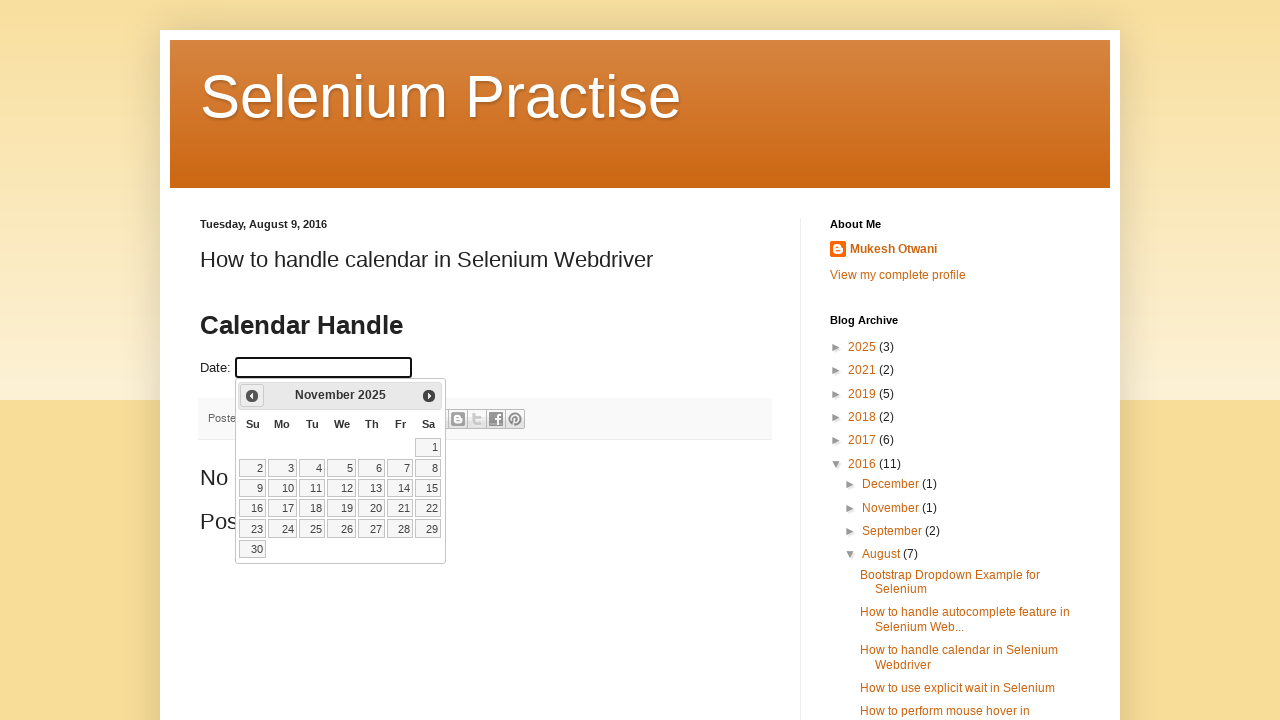

Clicked Prev button to navigate to previous month at (252, 396) on xpath=//span[text()='Prev']
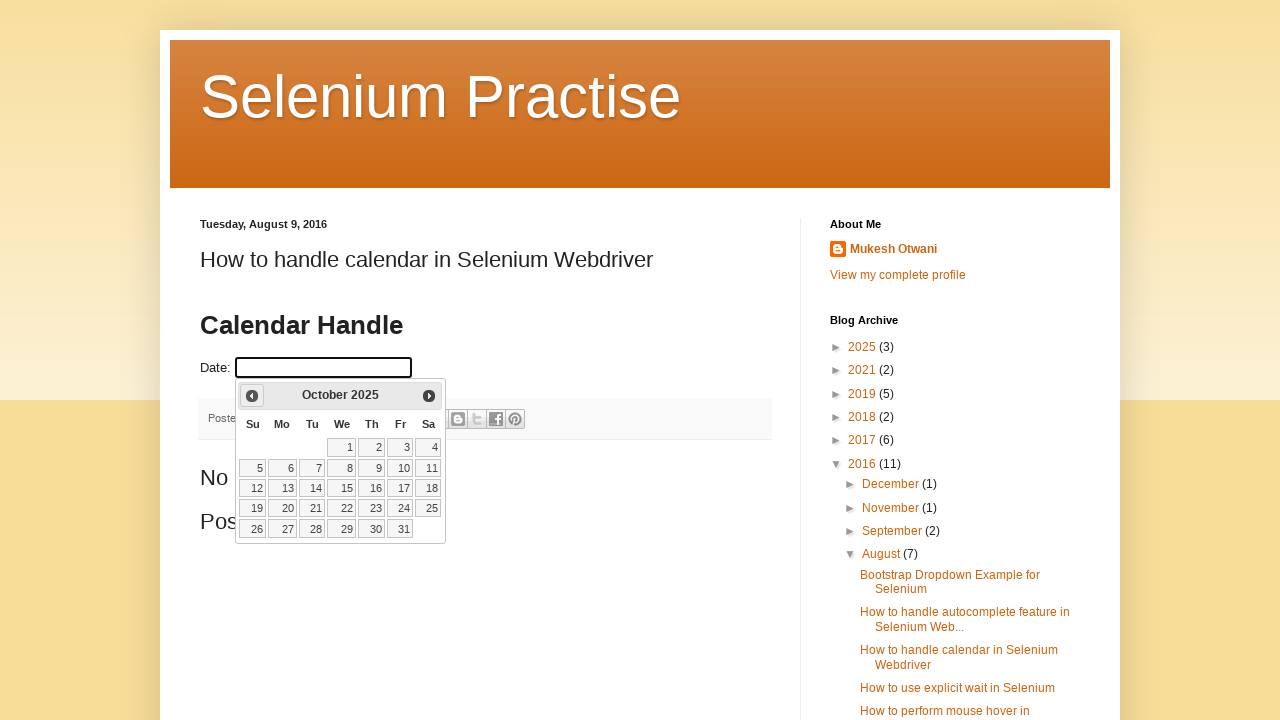

Waited for calendar to update after clicking Prev
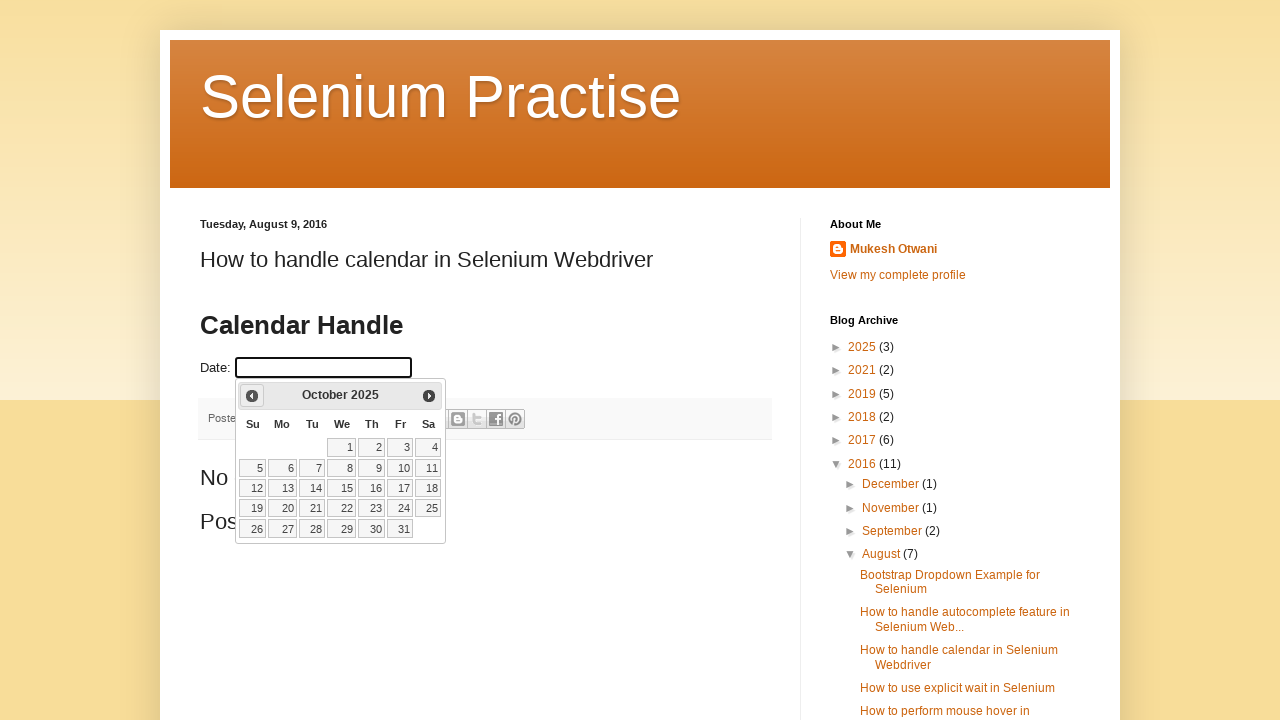

Retrieved updated month from calendar
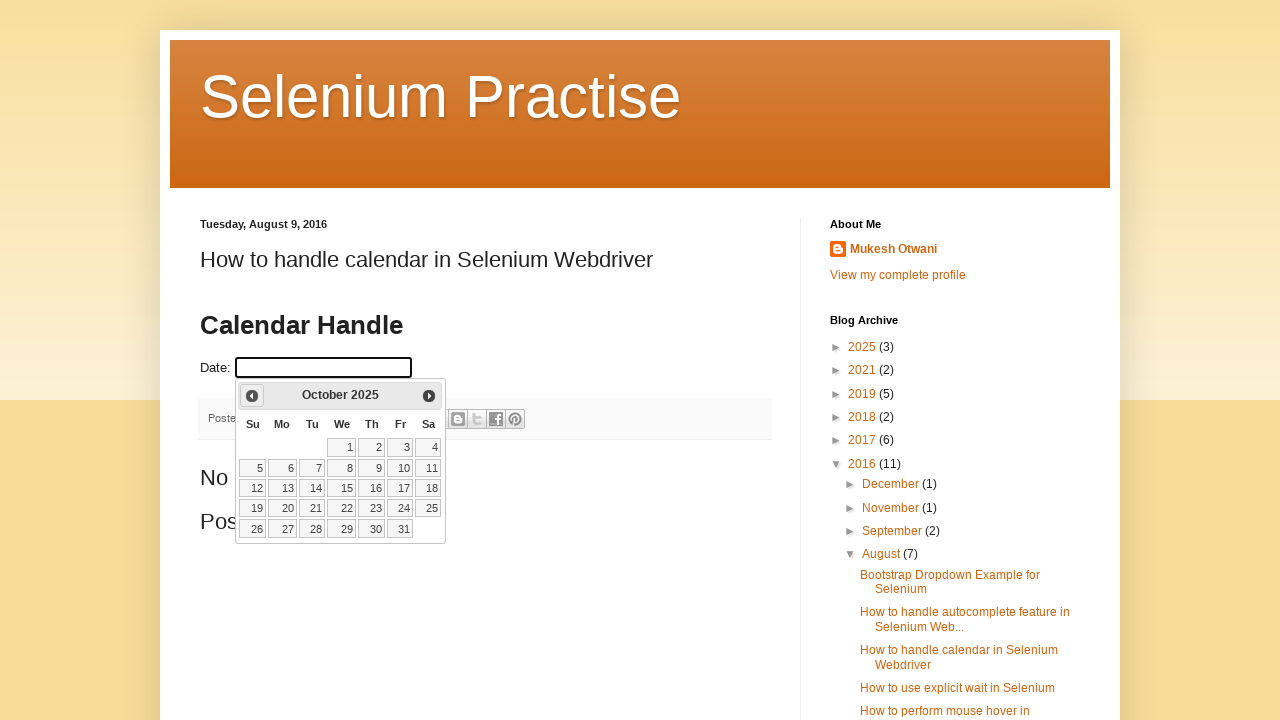

Retrieved updated year from calendar
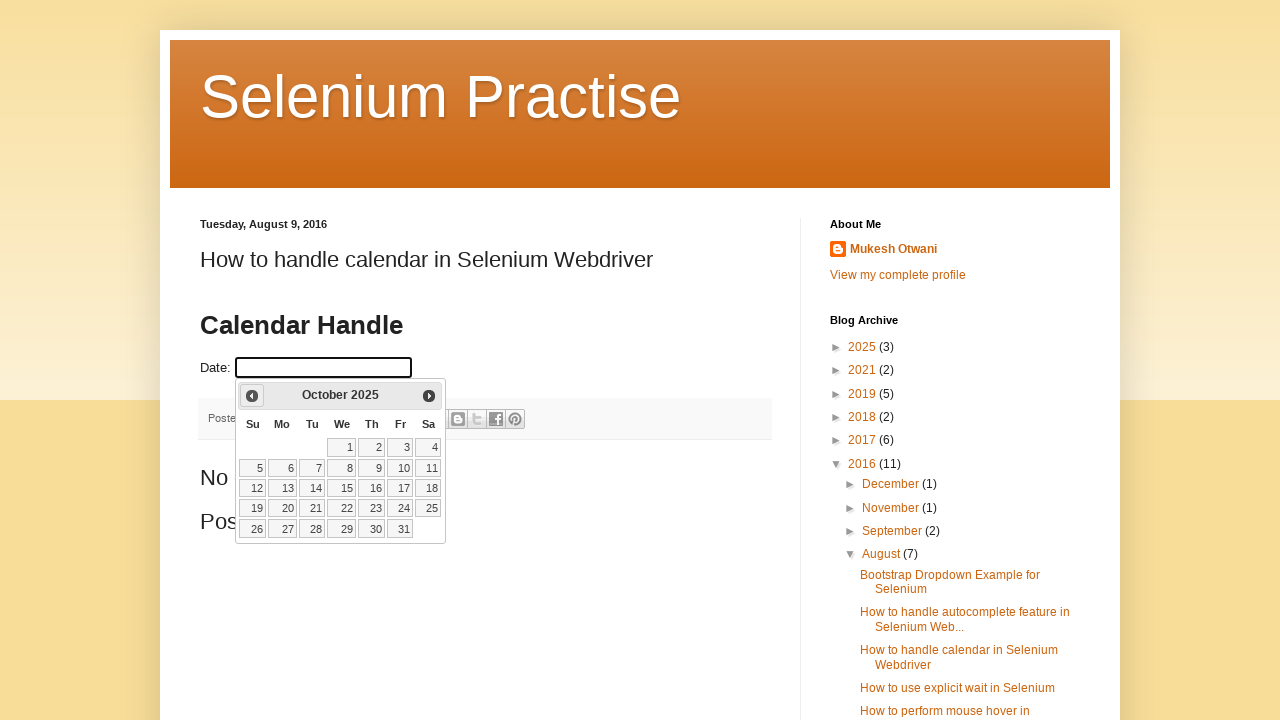

Clicked Prev button to navigate to previous month at (252, 396) on xpath=//span[text()='Prev']
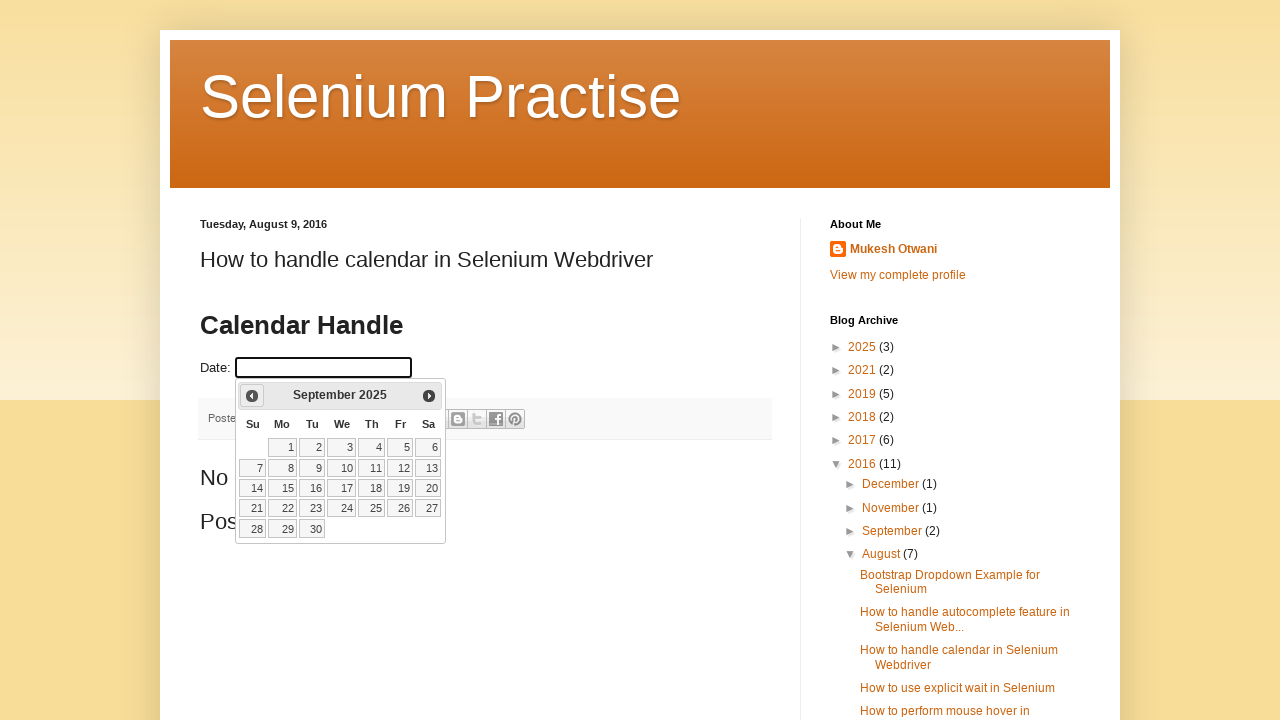

Waited for calendar to update after clicking Prev
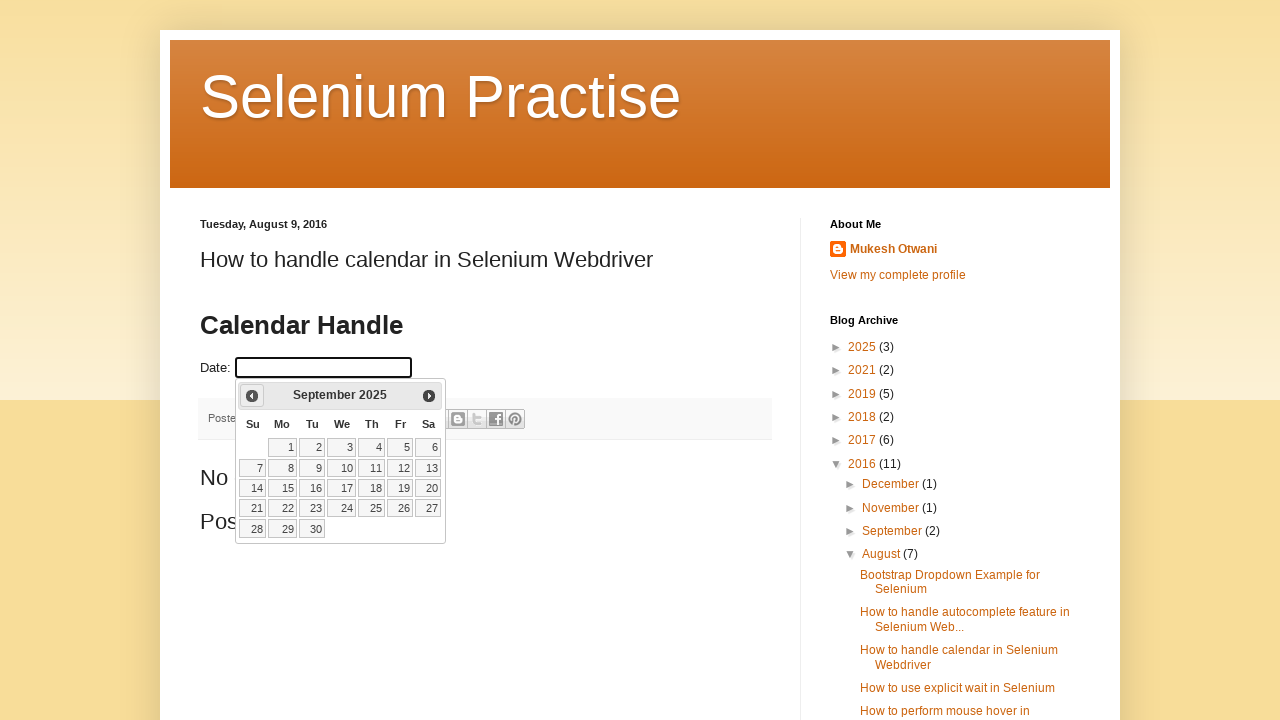

Retrieved updated month from calendar
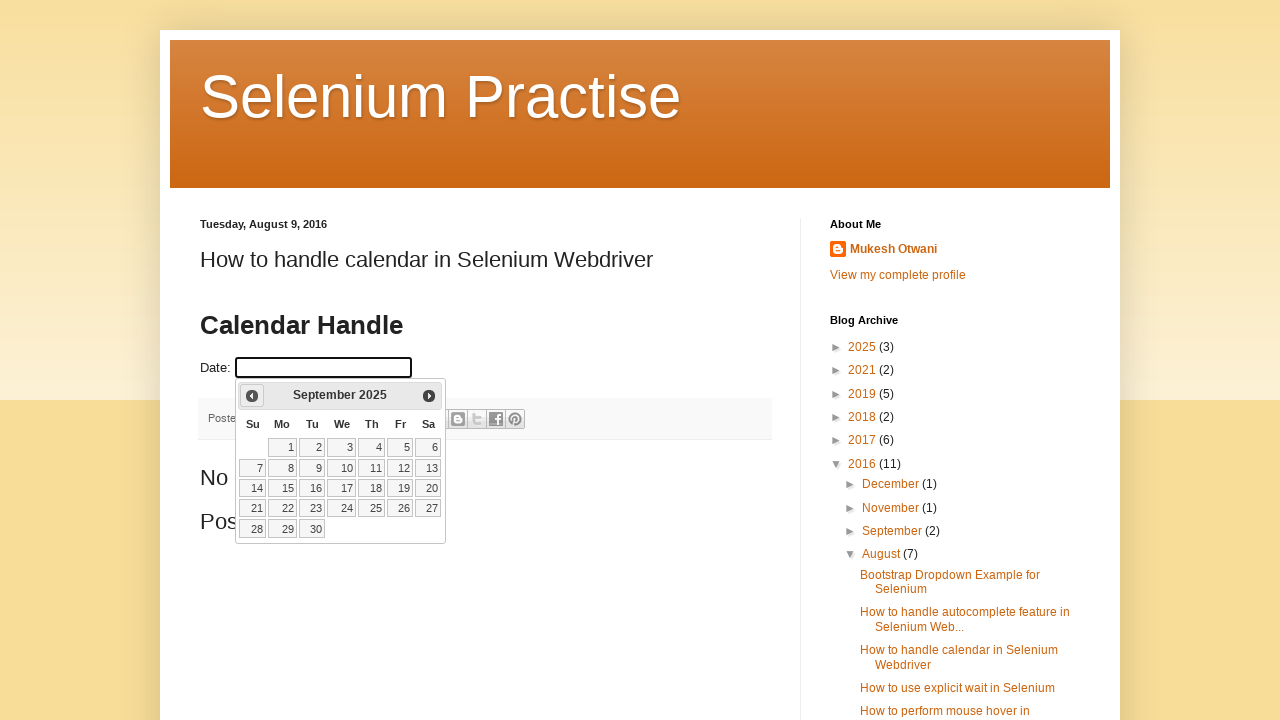

Retrieved updated year from calendar
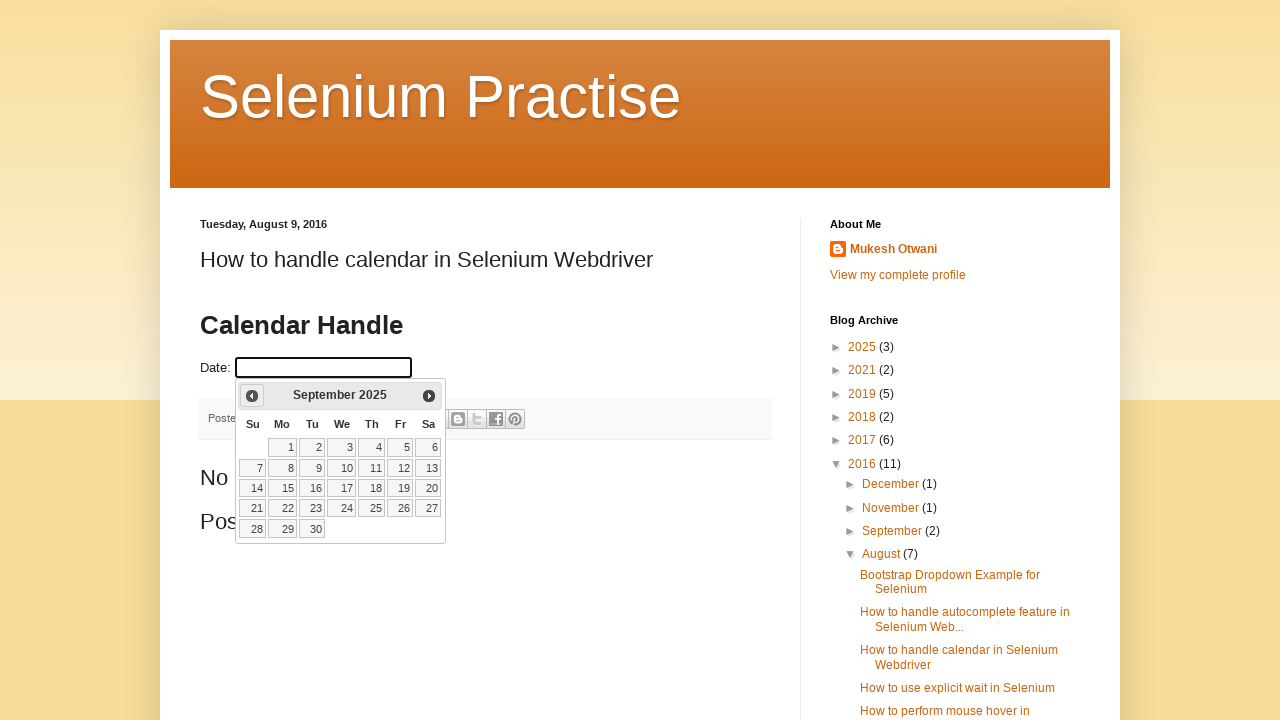

Clicked day 26 to select September 26, 2025 at (400, 508) on //td[@data-handler='selectDay']/a[text()='26']
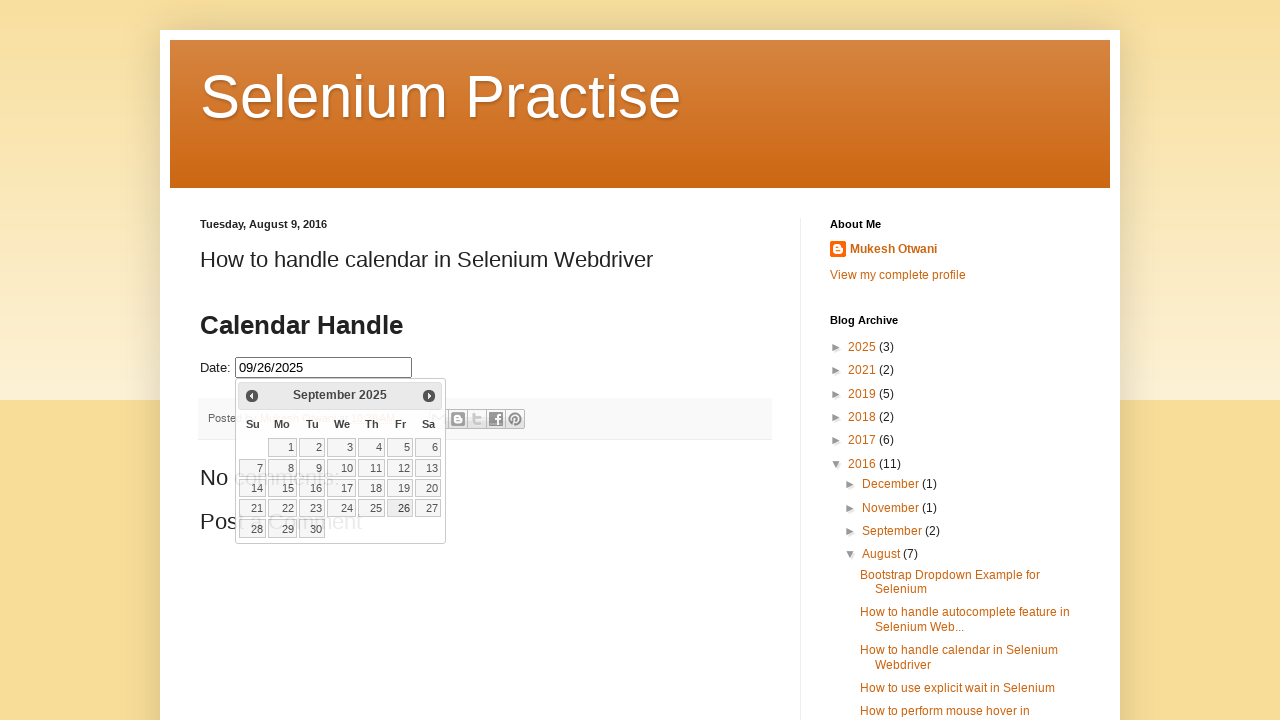

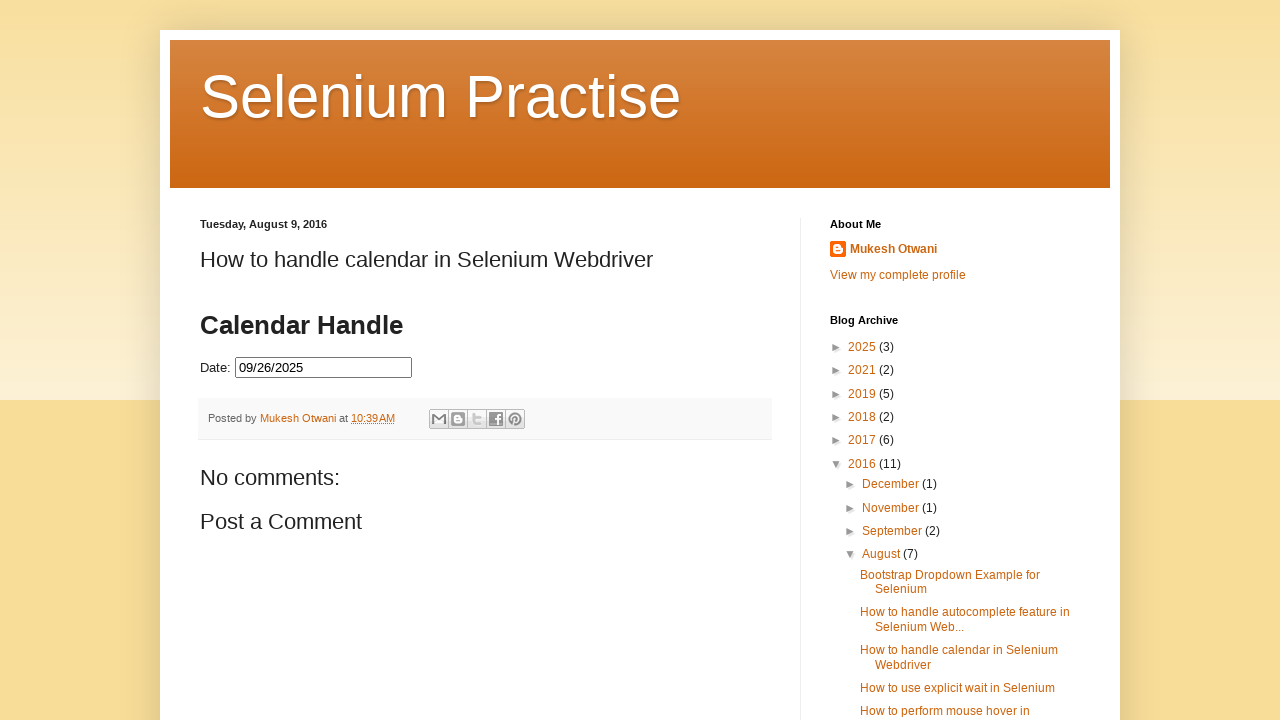